Tests scrolling functionality by scrolling to a table header element and then scrolling down the page

Starting URL: https://the-internet.herokuapp.com/large

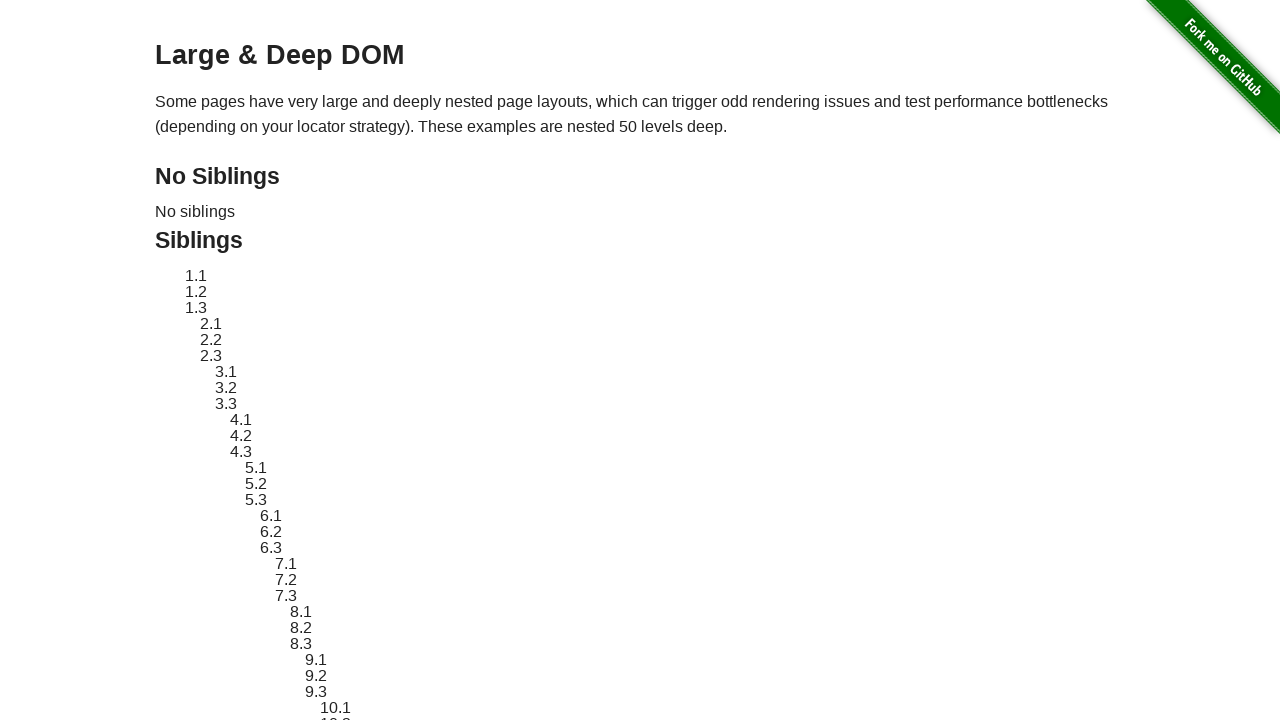

Navigated to https://the-internet.herokuapp.com/large
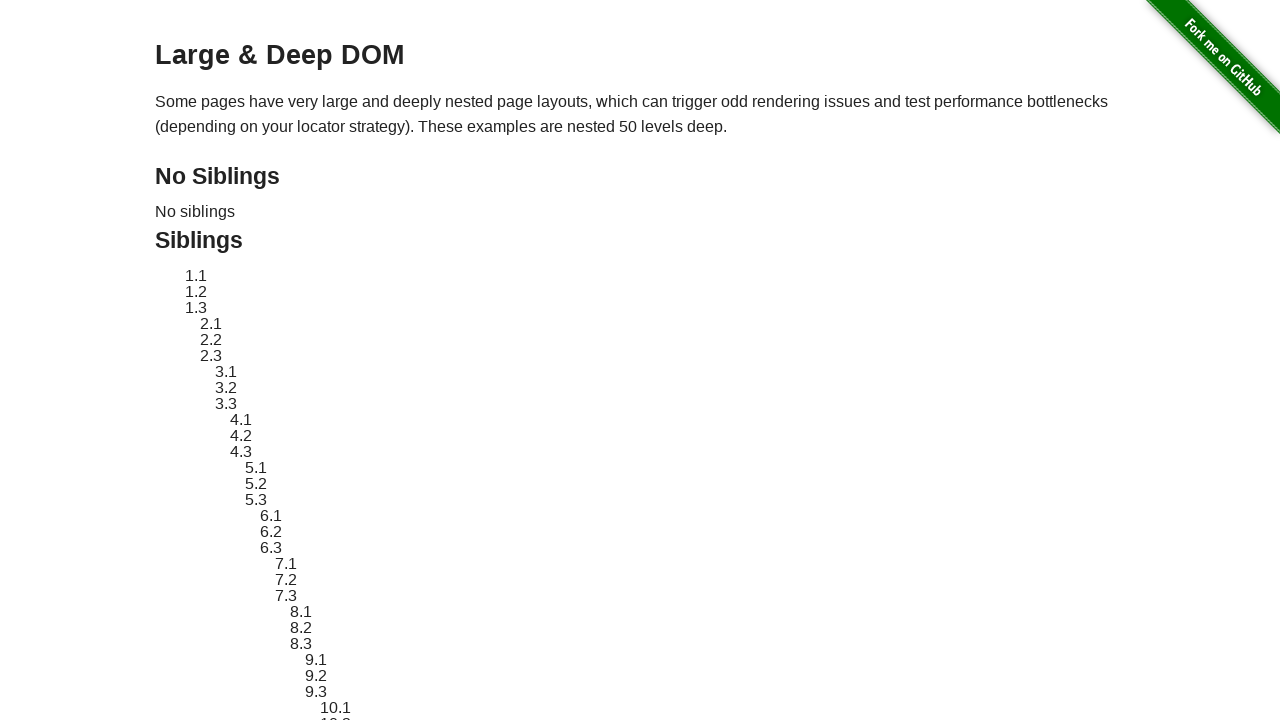

Table header element became visible
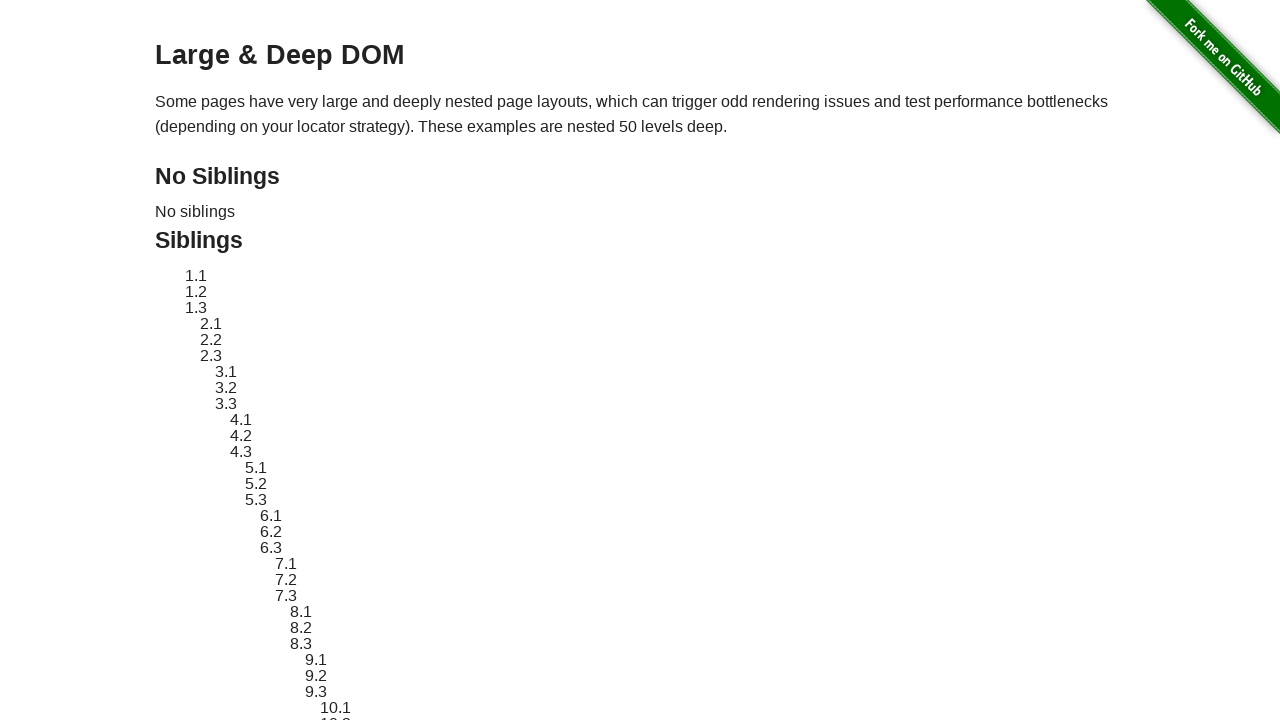

Scrolled table header element into view
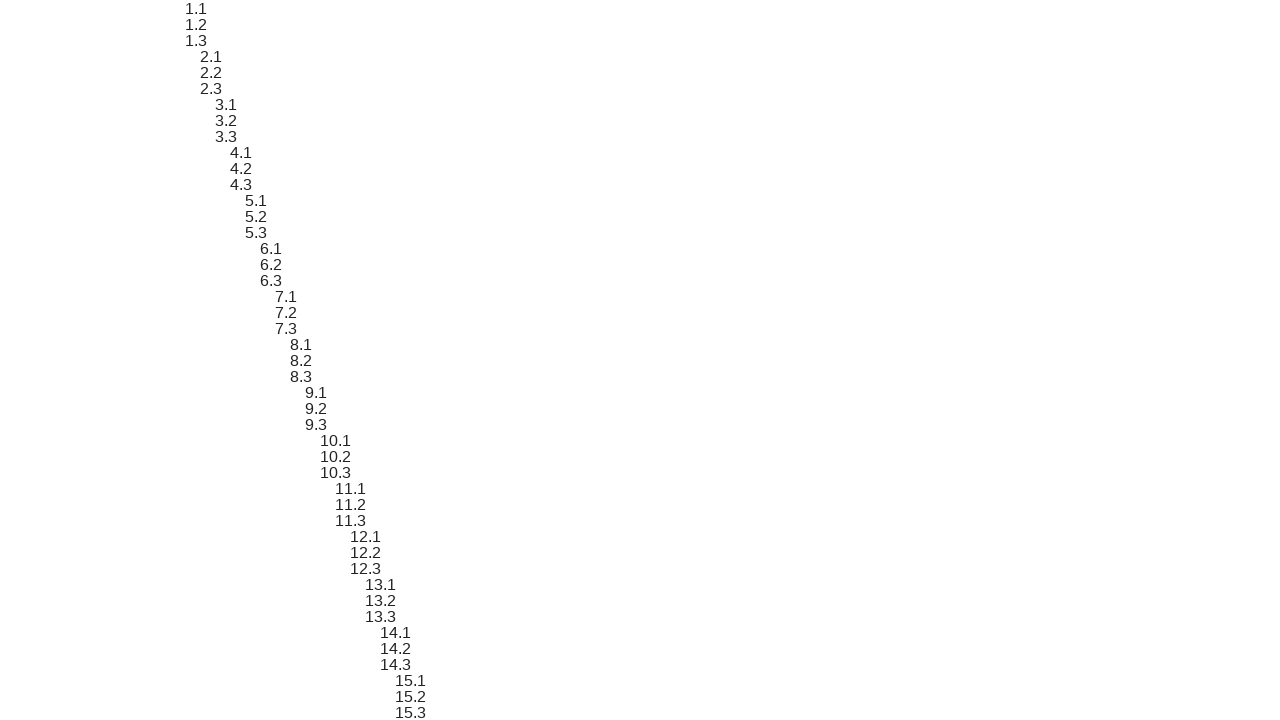

Scrolled down the page by 1000 pixels
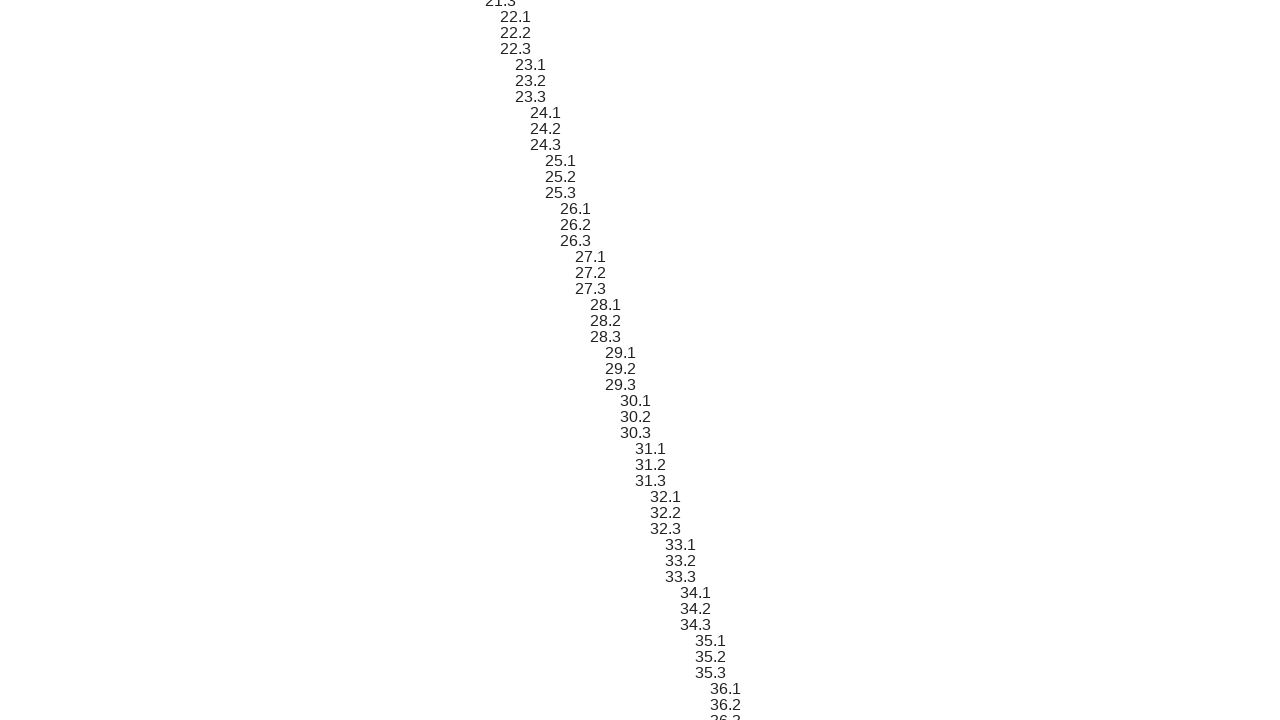

Scrolled to the bottom of the page
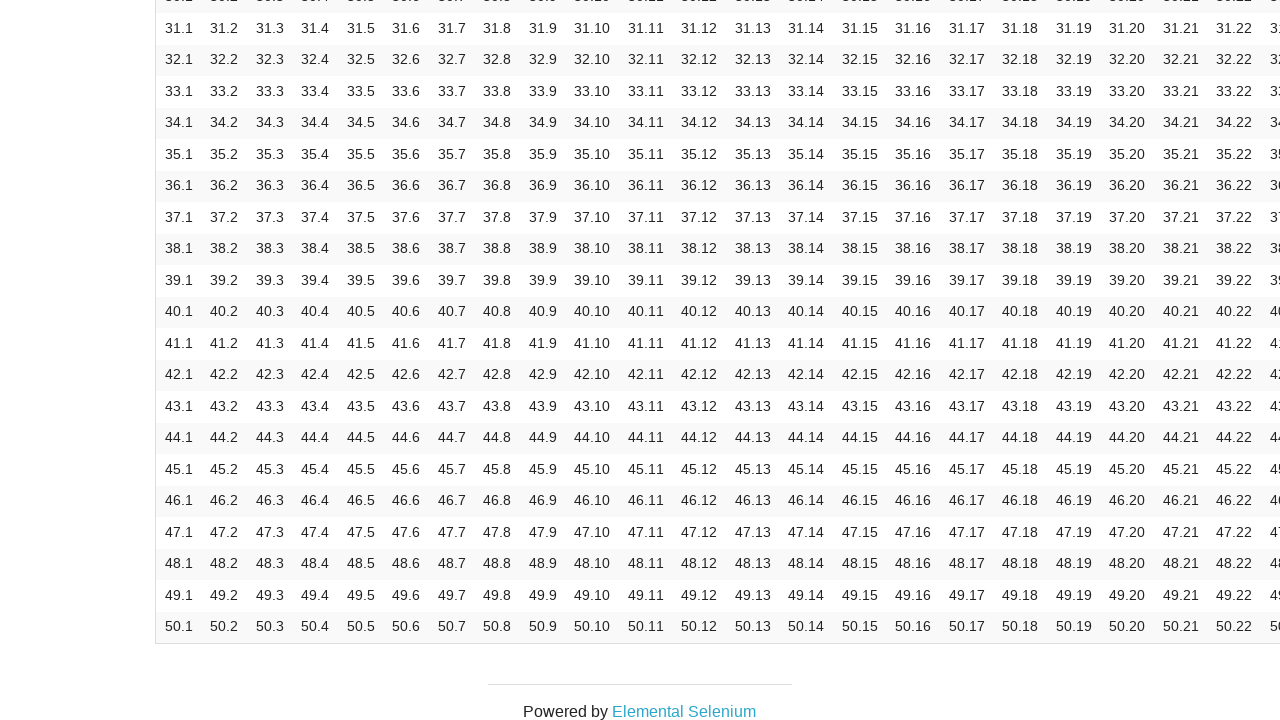

Verified that the table header is visible
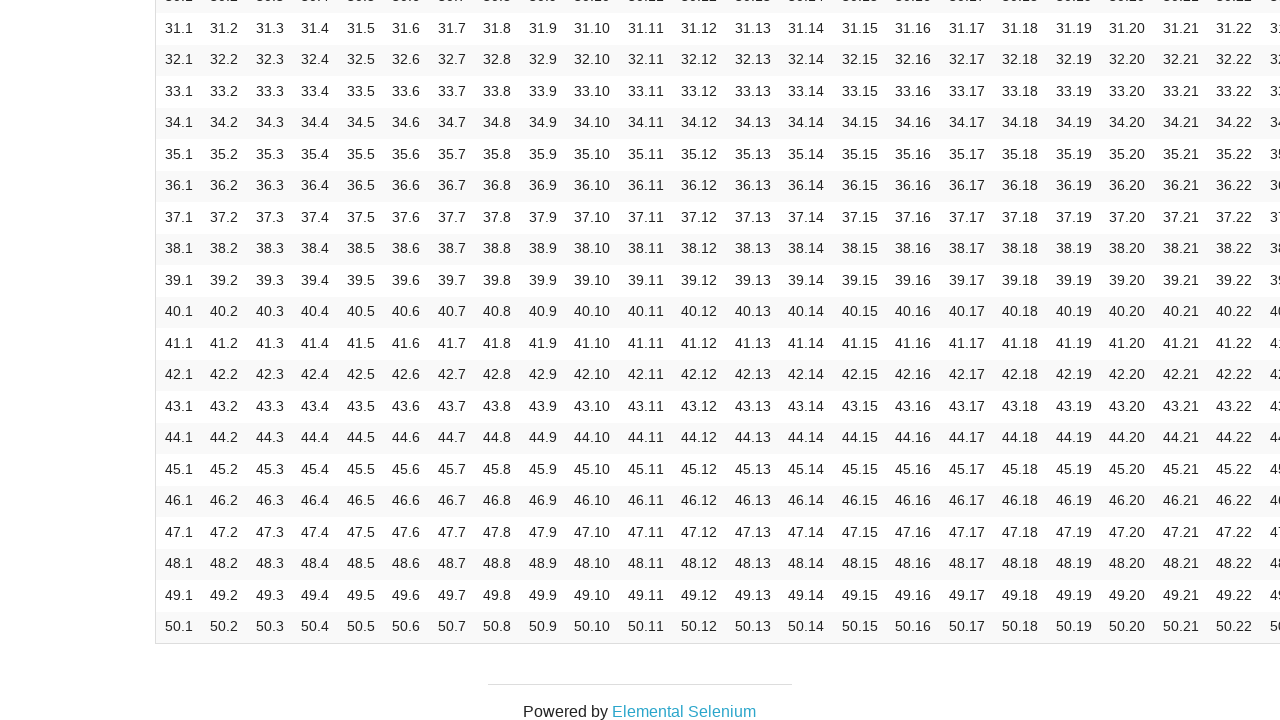

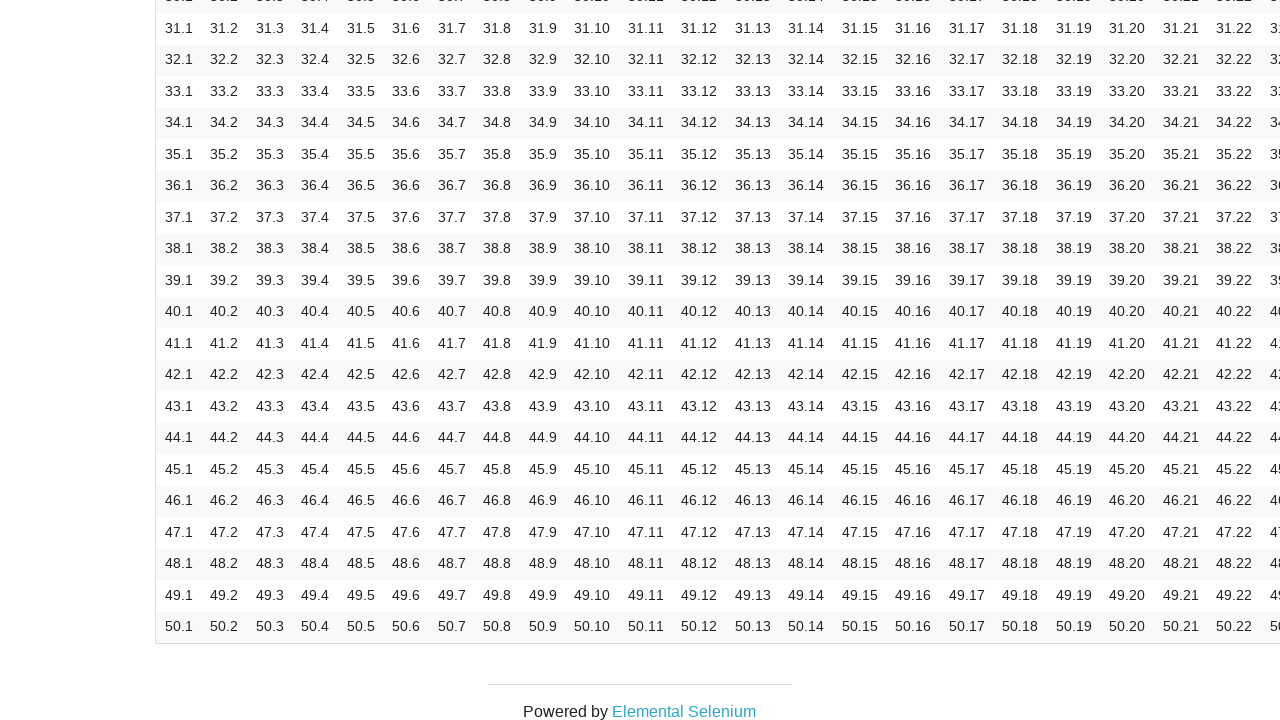